Tests search functionality by entering an exact book title and verifying only one matching result is returned

Starting URL: https://automationbookstore.dev/

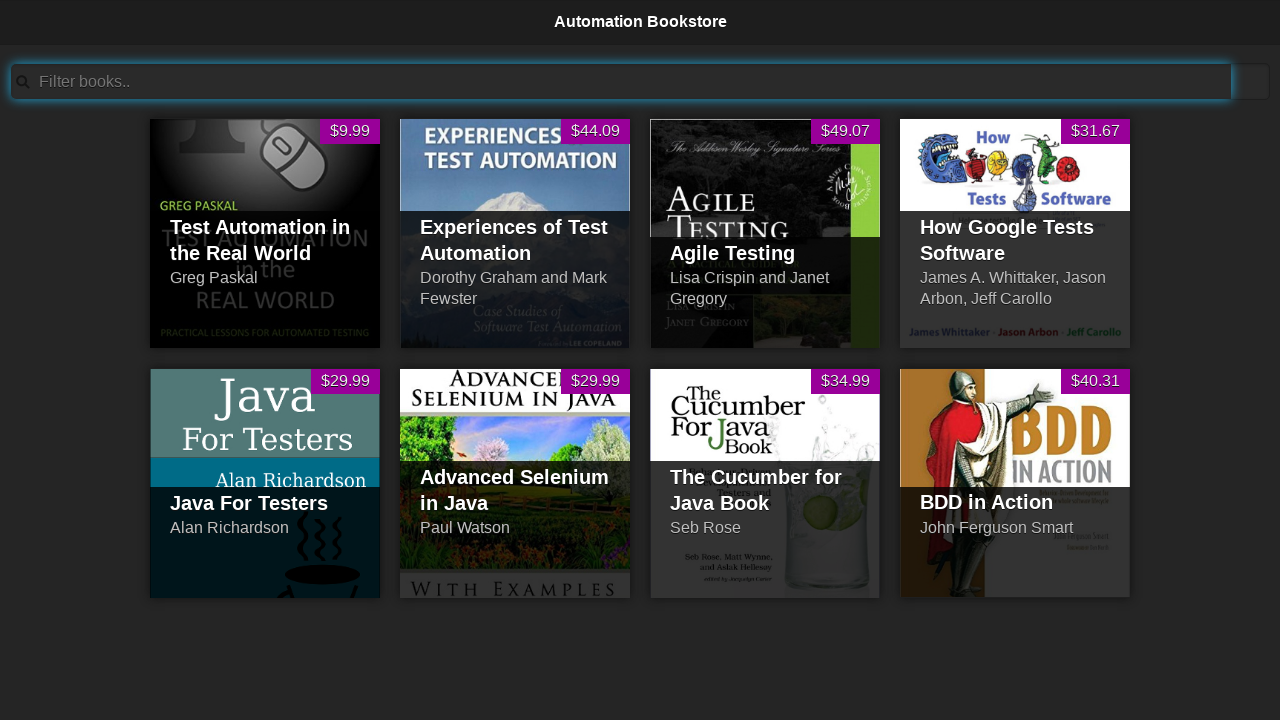

Filled search bar with exact book title 'Agile Testing' on #searchBar
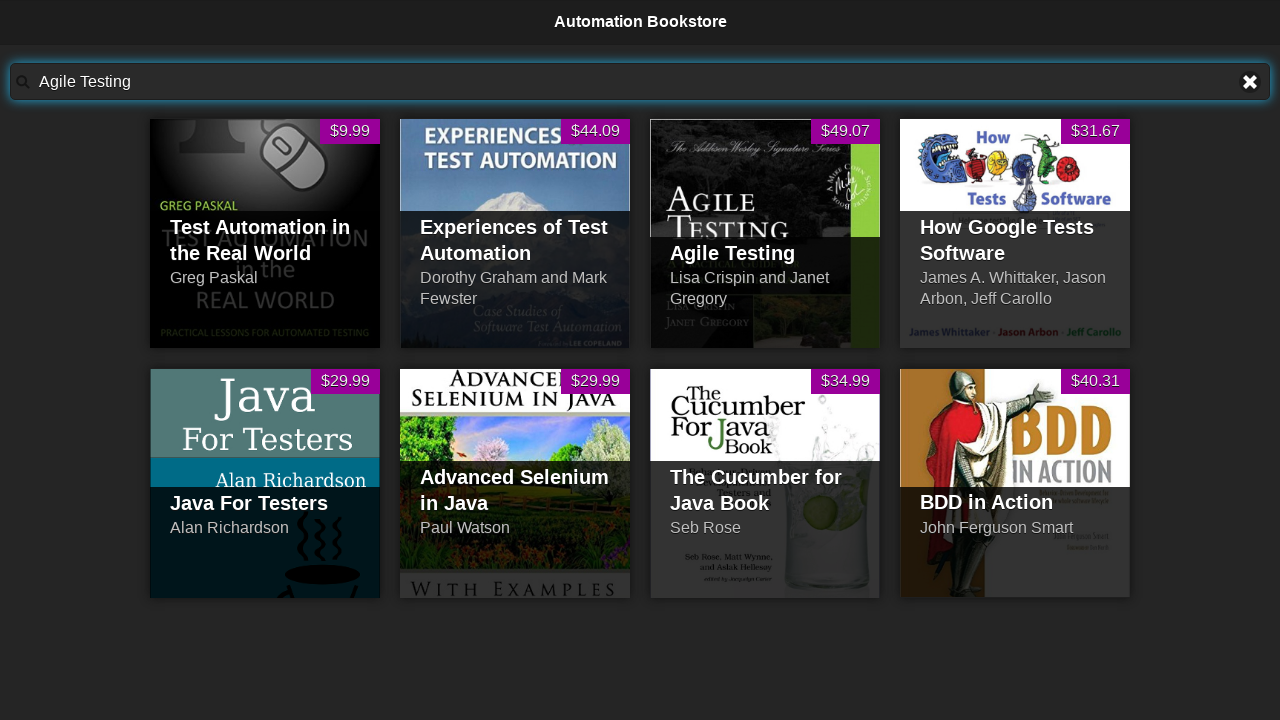

Search filtering completed and hidden items appeared
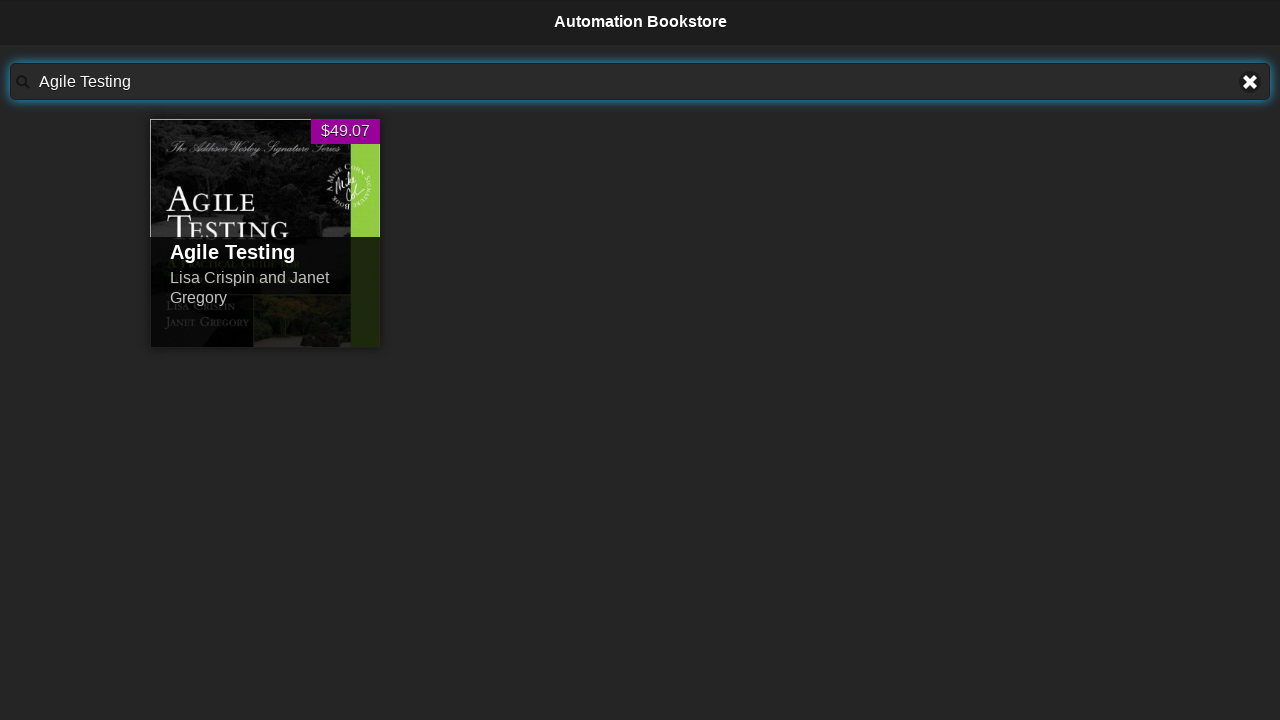

Retrieved visible books count: 1
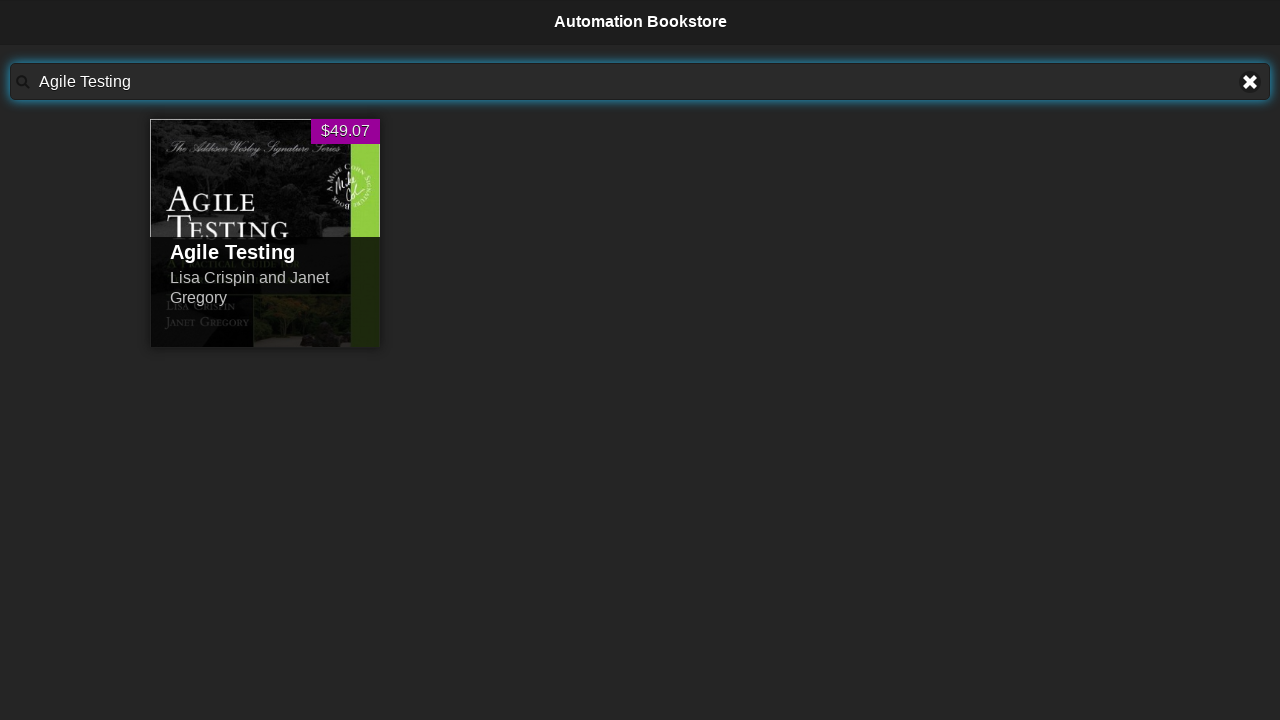

Assertion passed: exactly one book is visible
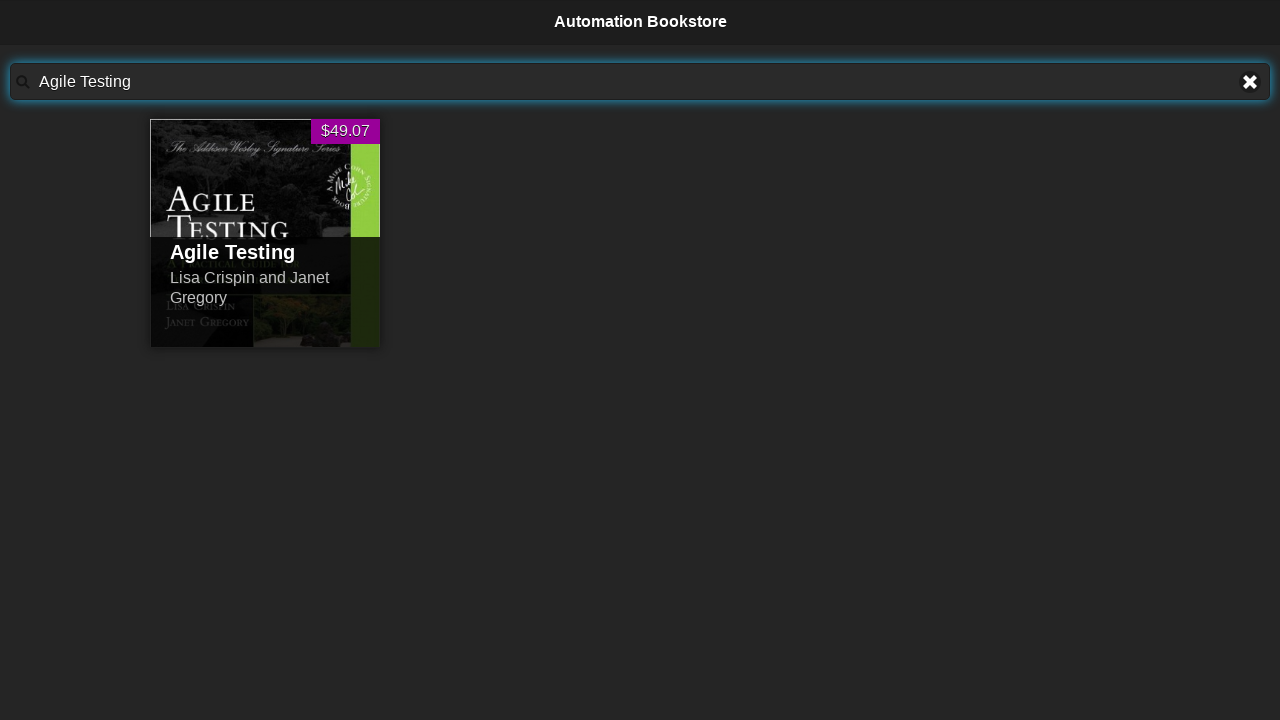

Retrieved visible book title: 'Agile Testing'
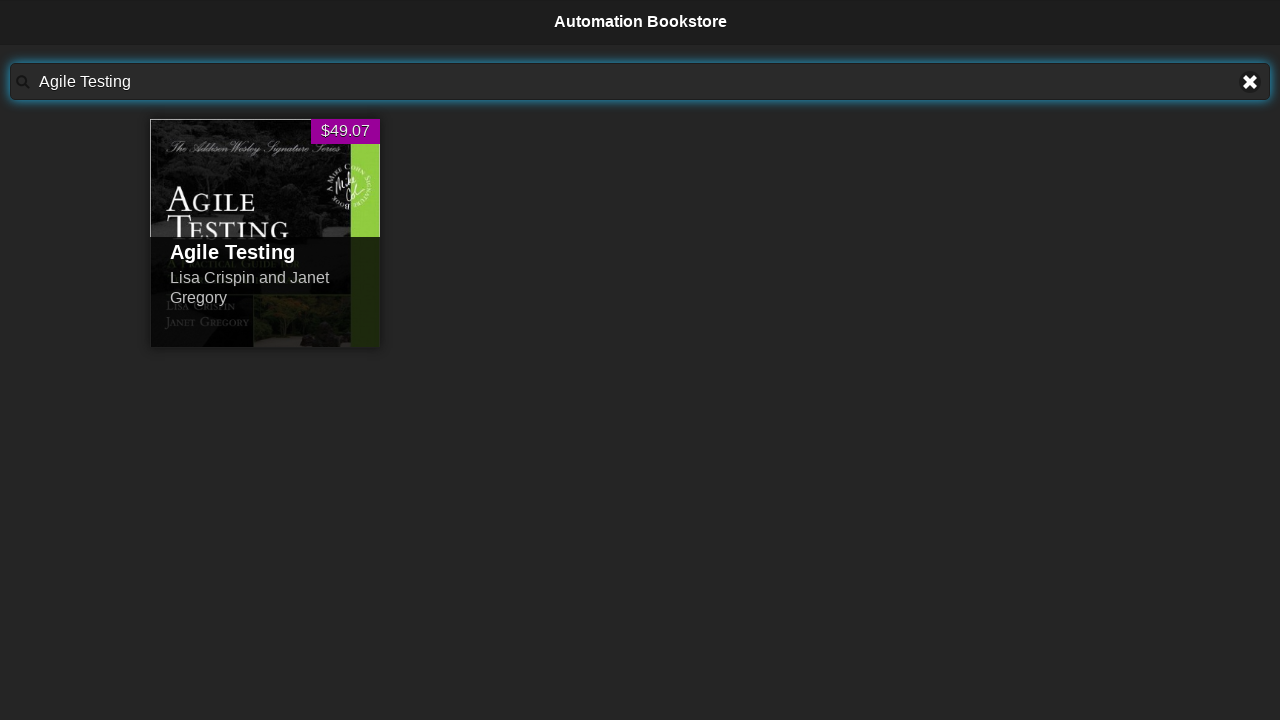

Assertion passed: book title matches 'Agile Testing'
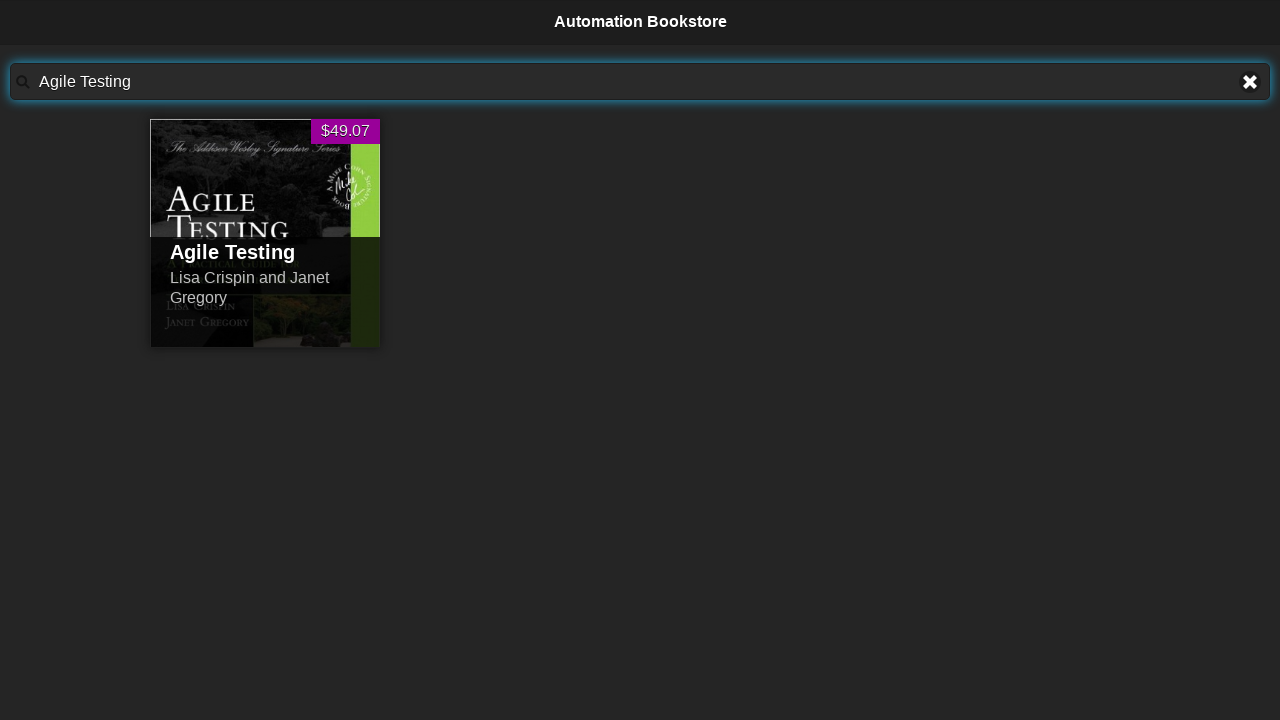

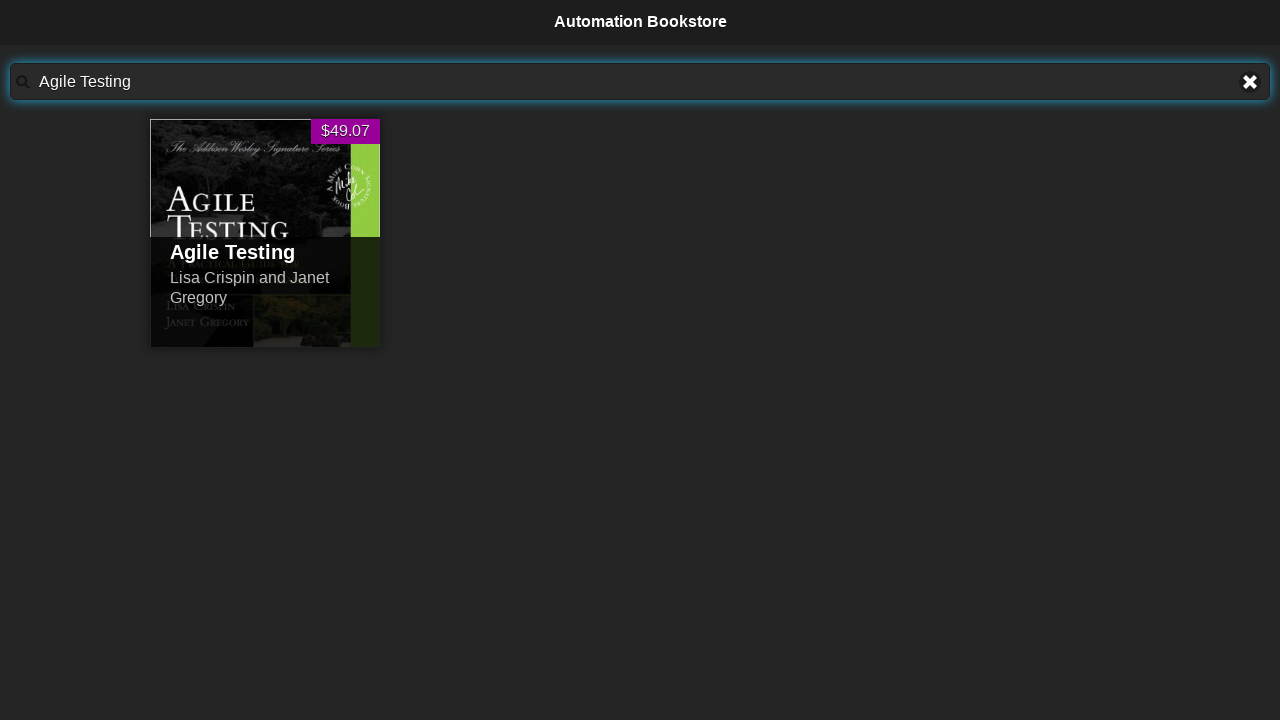